Tests keyboard actions by typing text in the first textarea, selecting all (Ctrl+A), copying (Ctrl+C), tabbing to the second textarea, and pasting (Ctrl+V) the copied content.

Starting URL: https://text-compare.com/

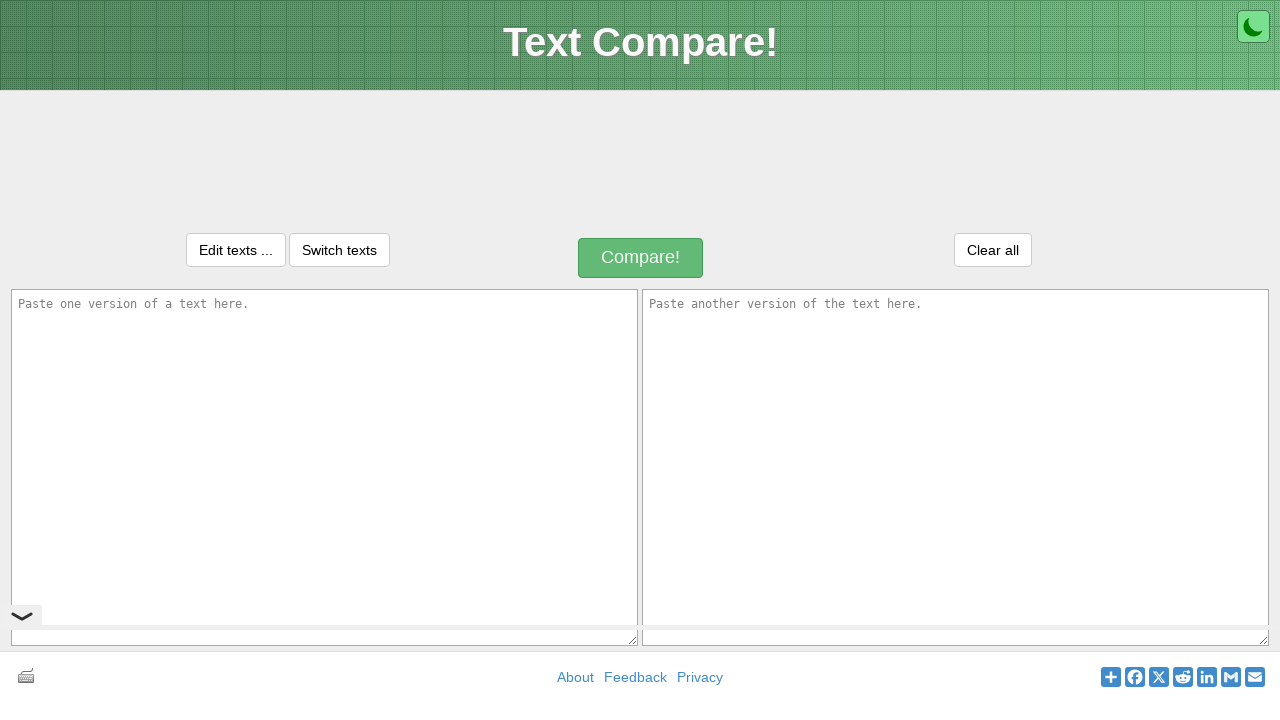

Filled first textarea with 'Welcome' on textarea[name='text1']
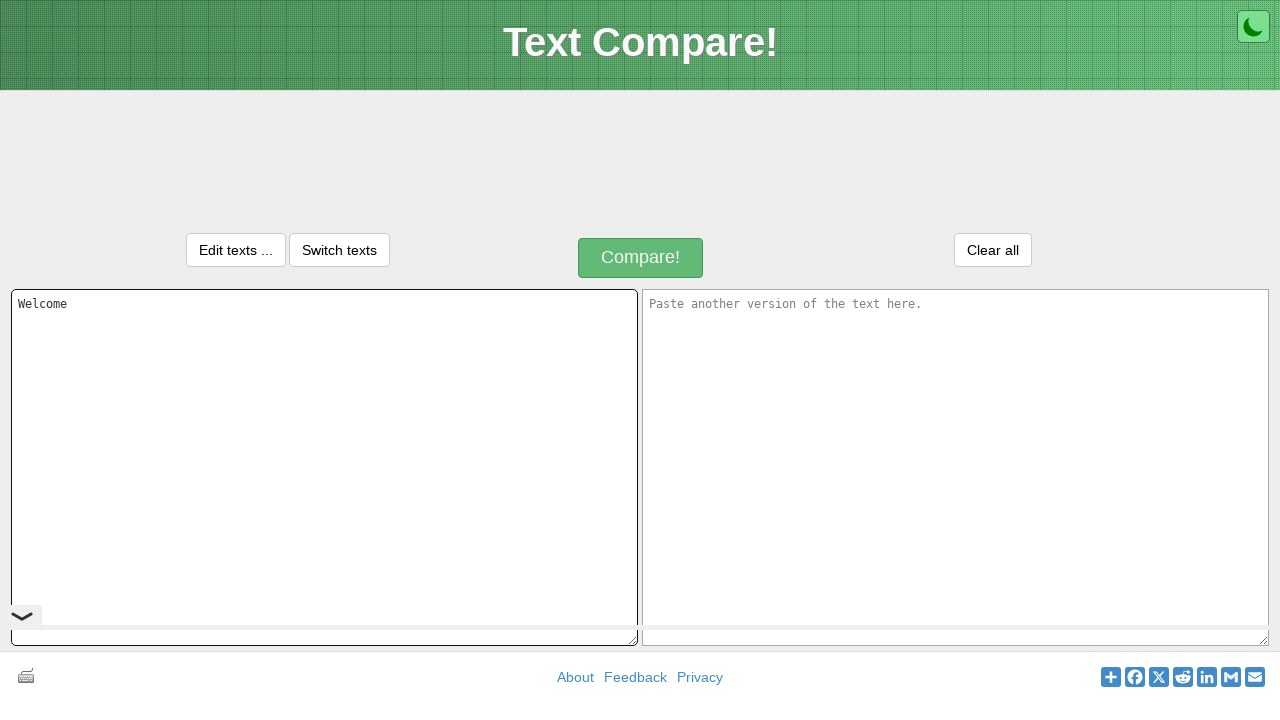

Clicked on first textarea to ensure focus at (324, 467) on textarea[name='text1']
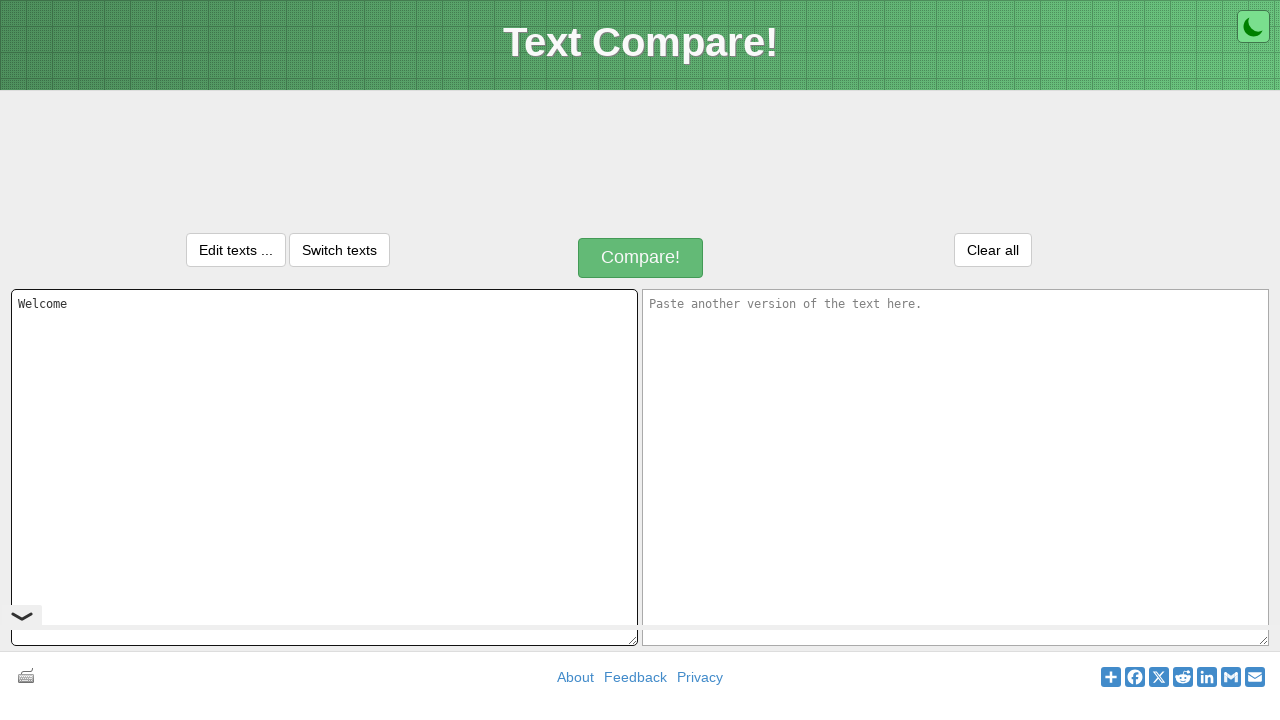

Selected all text in first textarea using Ctrl+A
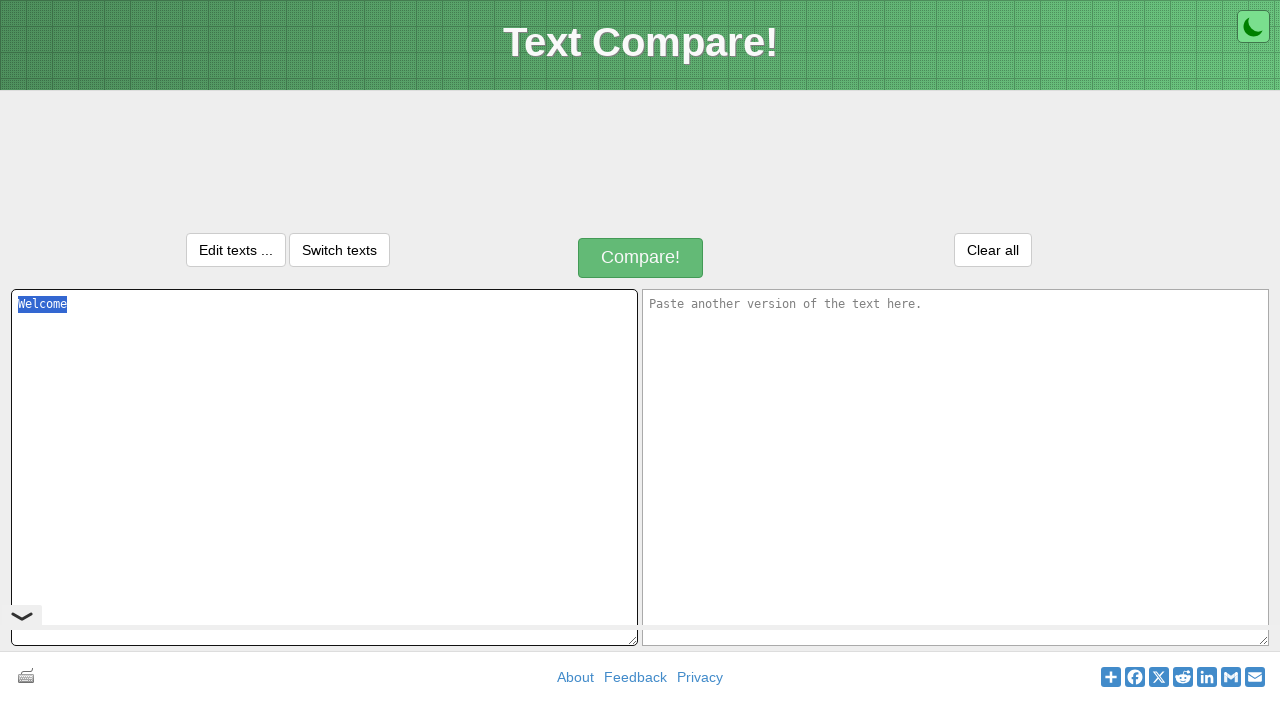

Copied selected text using Ctrl+C
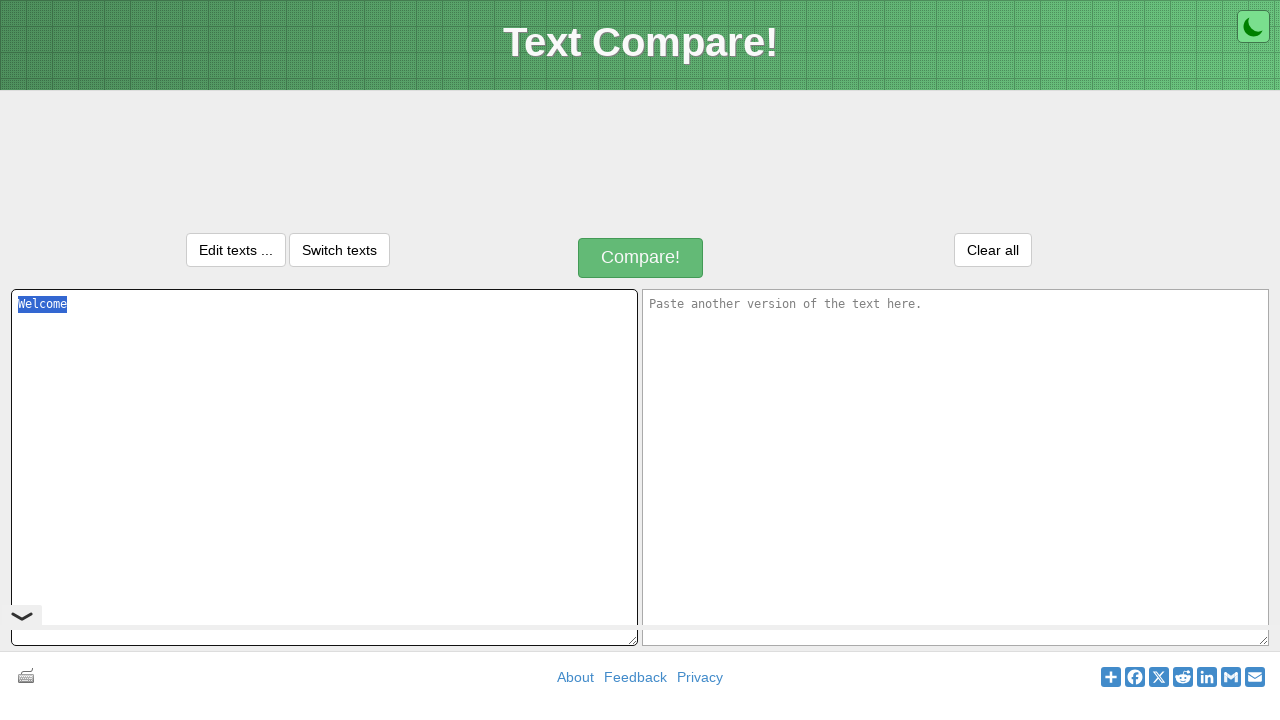

Tabbed to second textarea
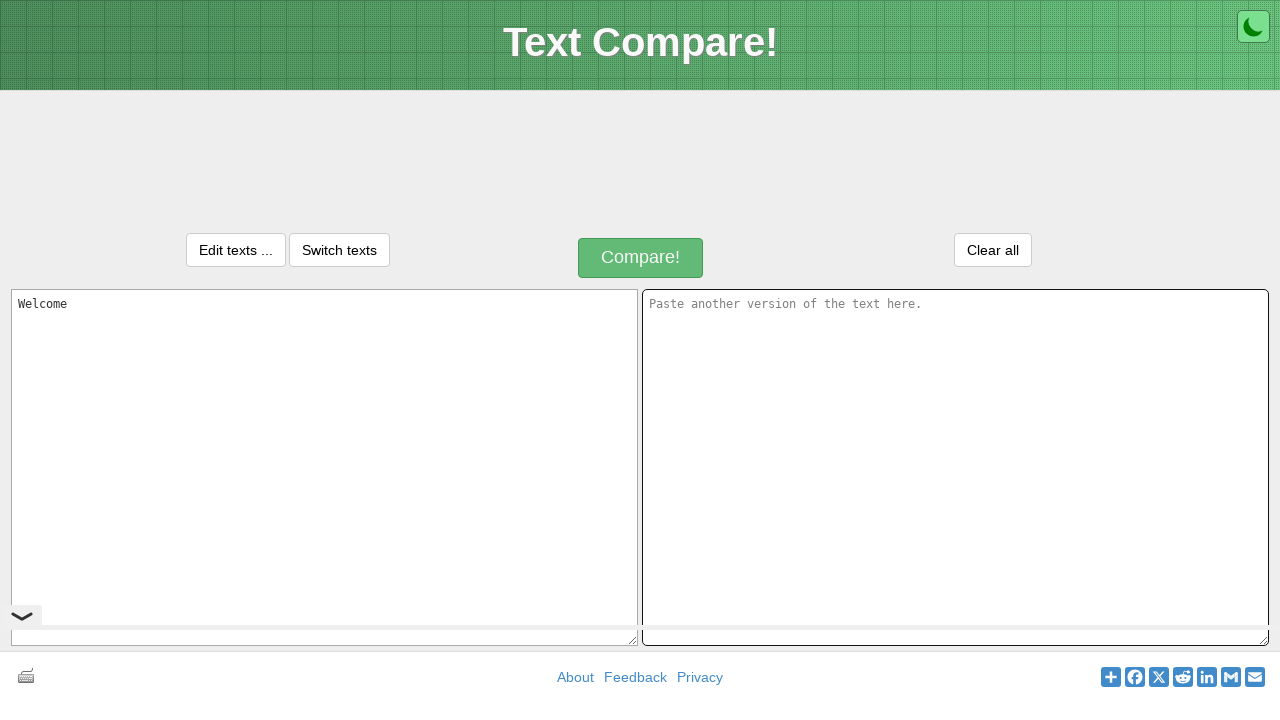

Pasted copied text into second textarea using Ctrl+V
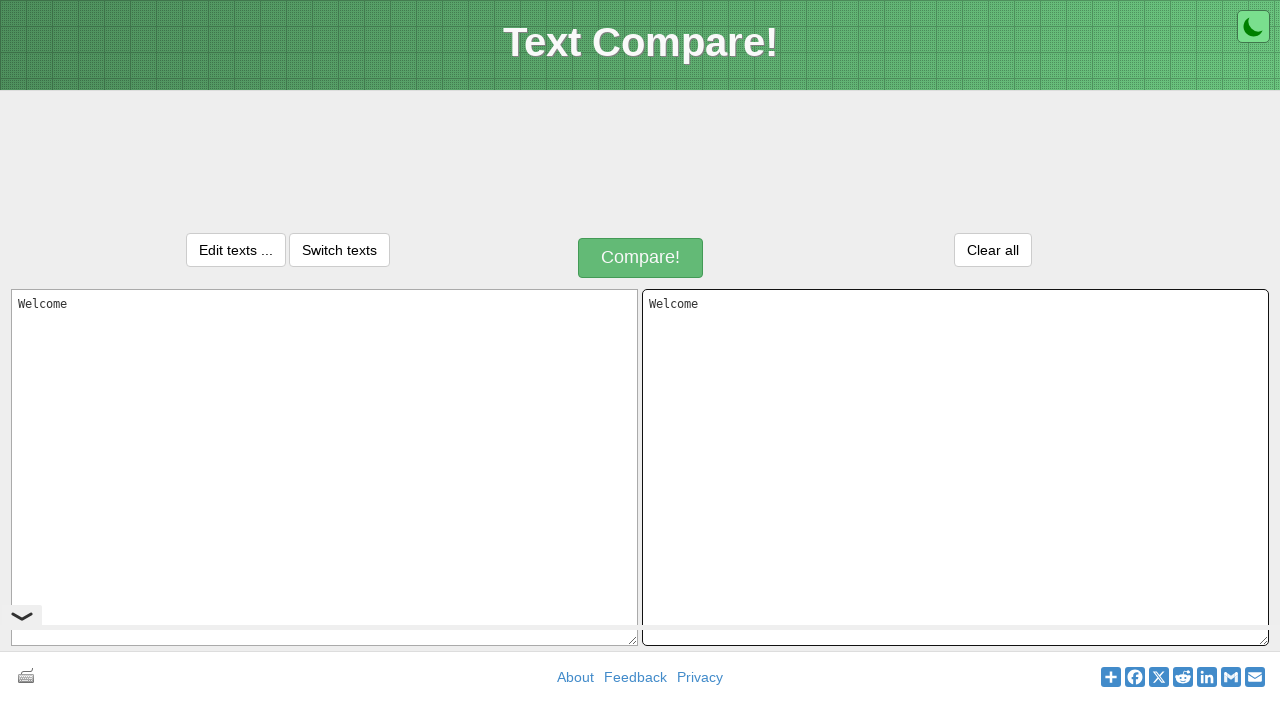

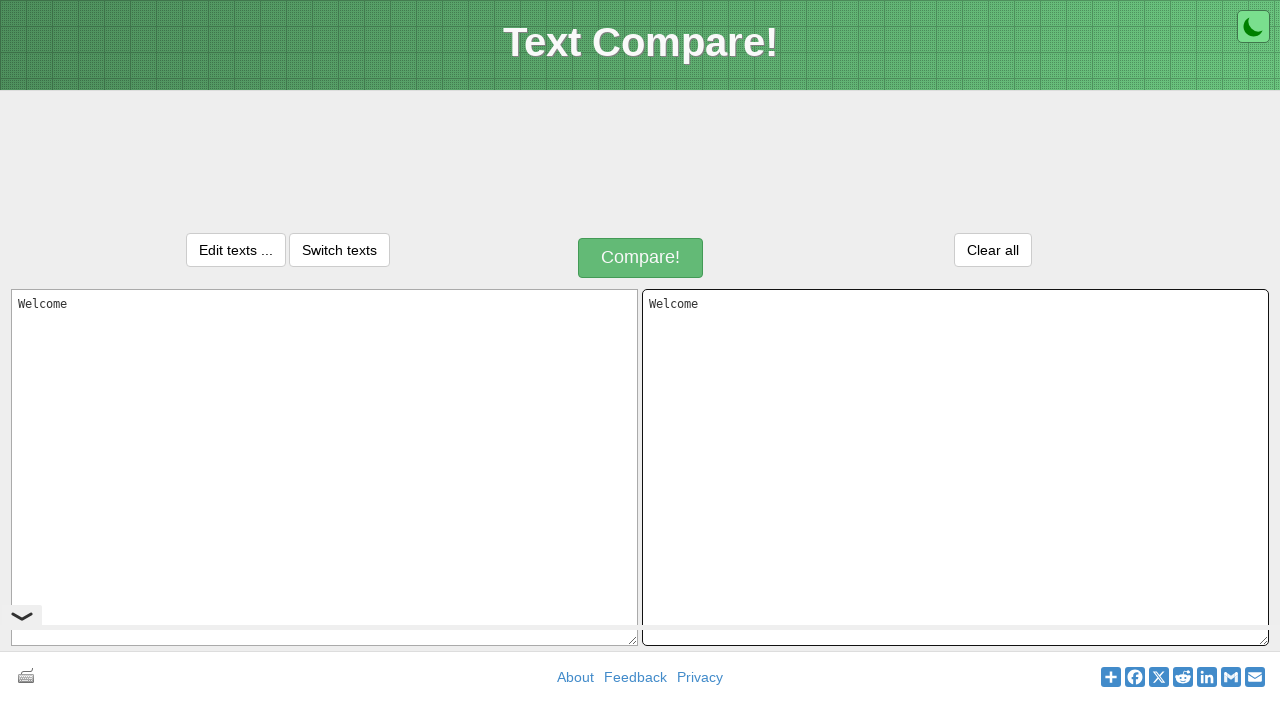